Tests JavaScript alert handling by clicking a button that triggers a JS alert, waiting for the alert to appear, and then accepting it.

Starting URL: https://the-internet.herokuapp.com/javascript_alerts

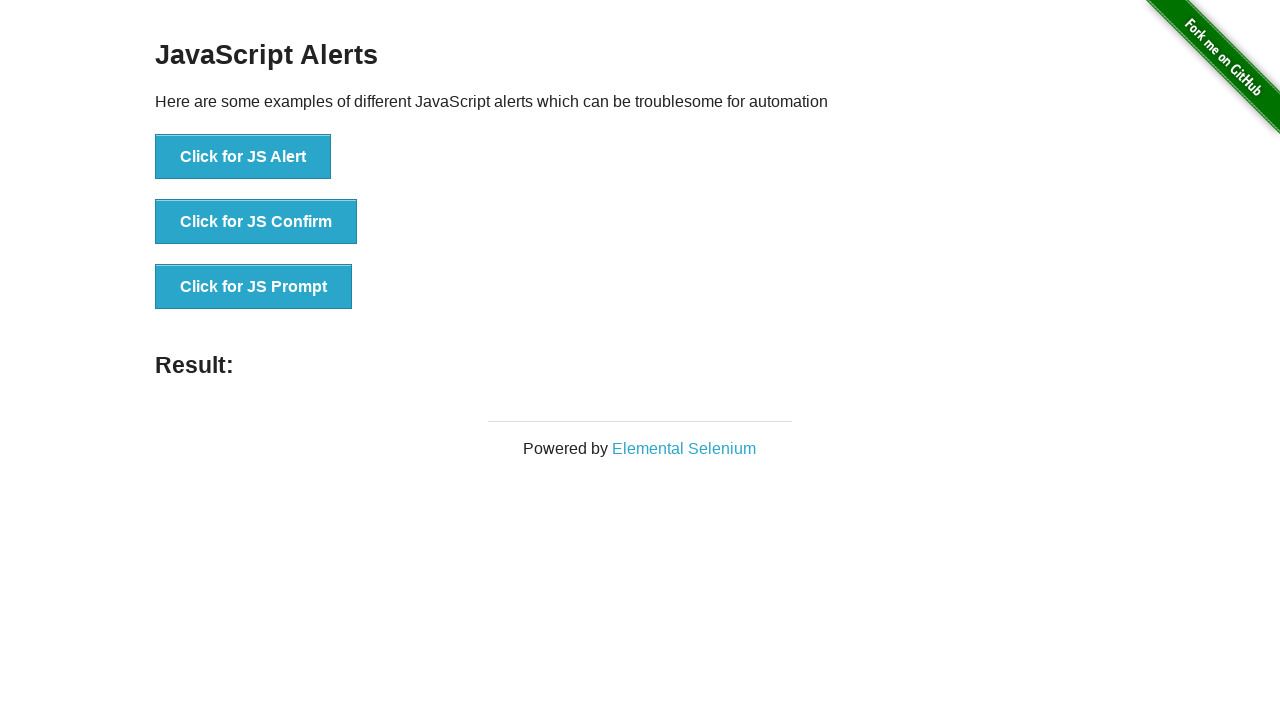

Registered dialog handler to accept JavaScript alerts
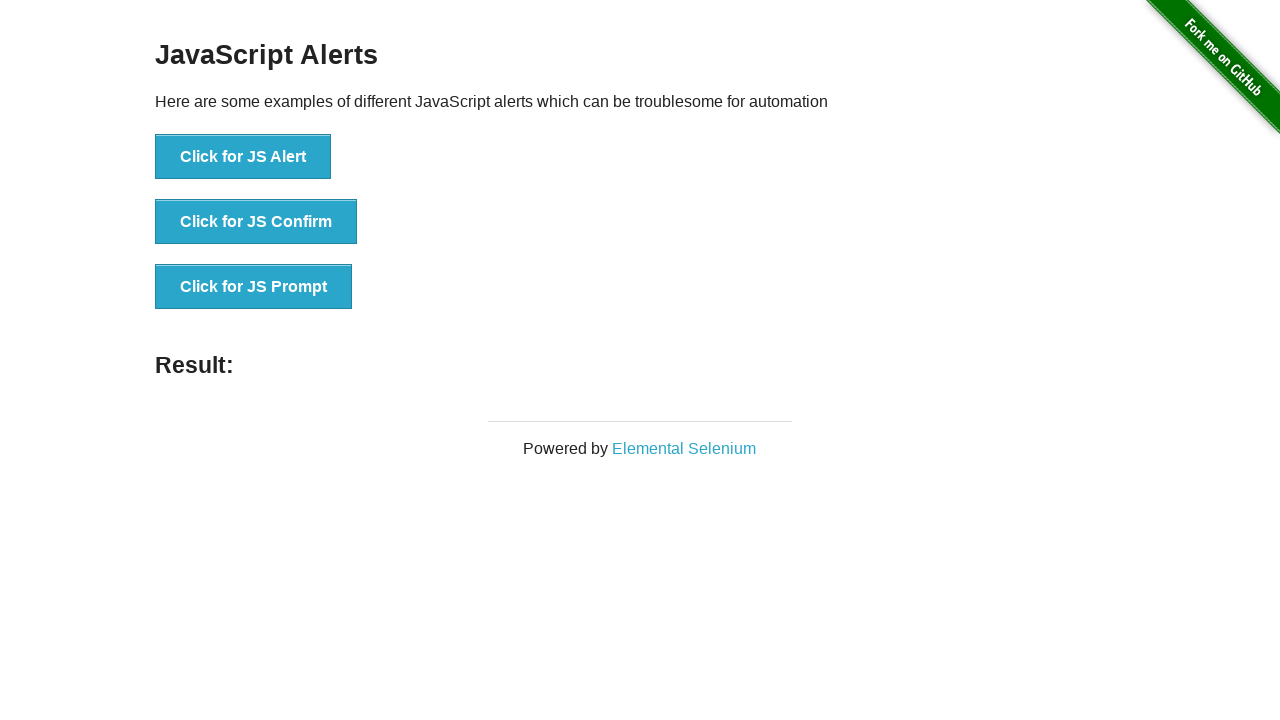

Clicked 'Click for JS Alert' button to trigger JavaScript alert at (243, 157) on xpath=//button[normalize-space()='Click for JS Alert']
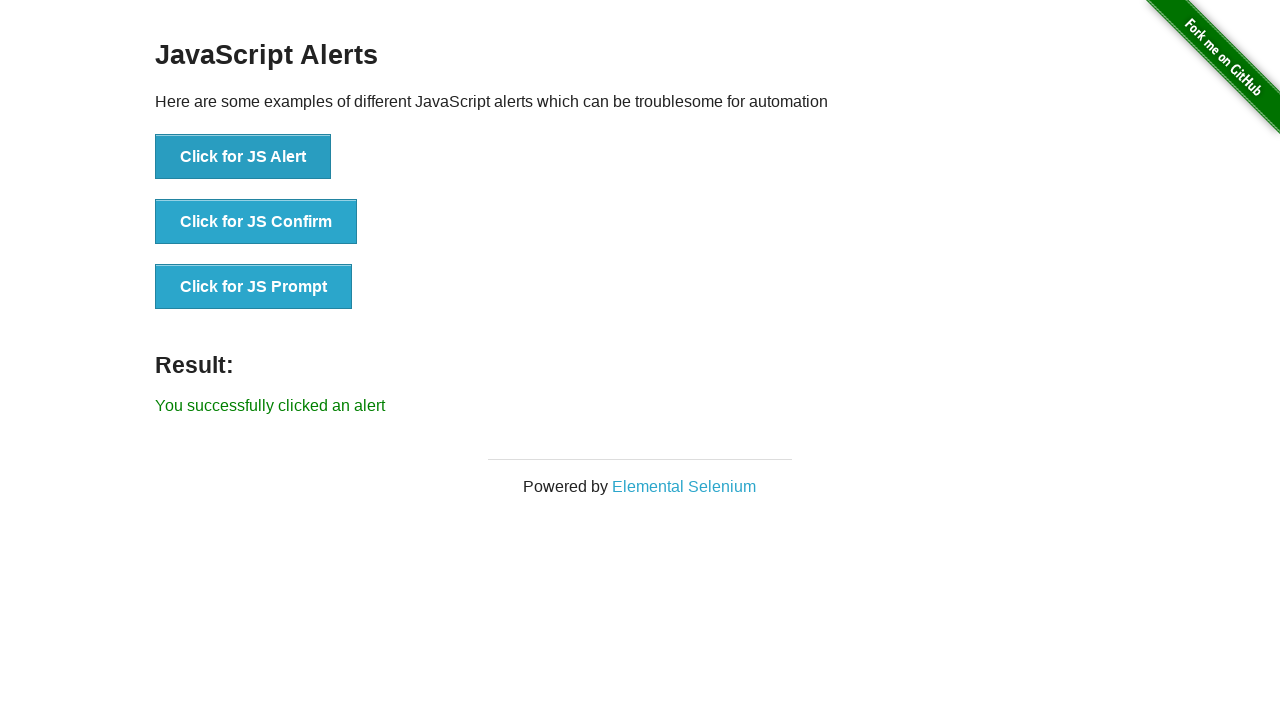

Waited for JavaScript alert to be handled and accepted
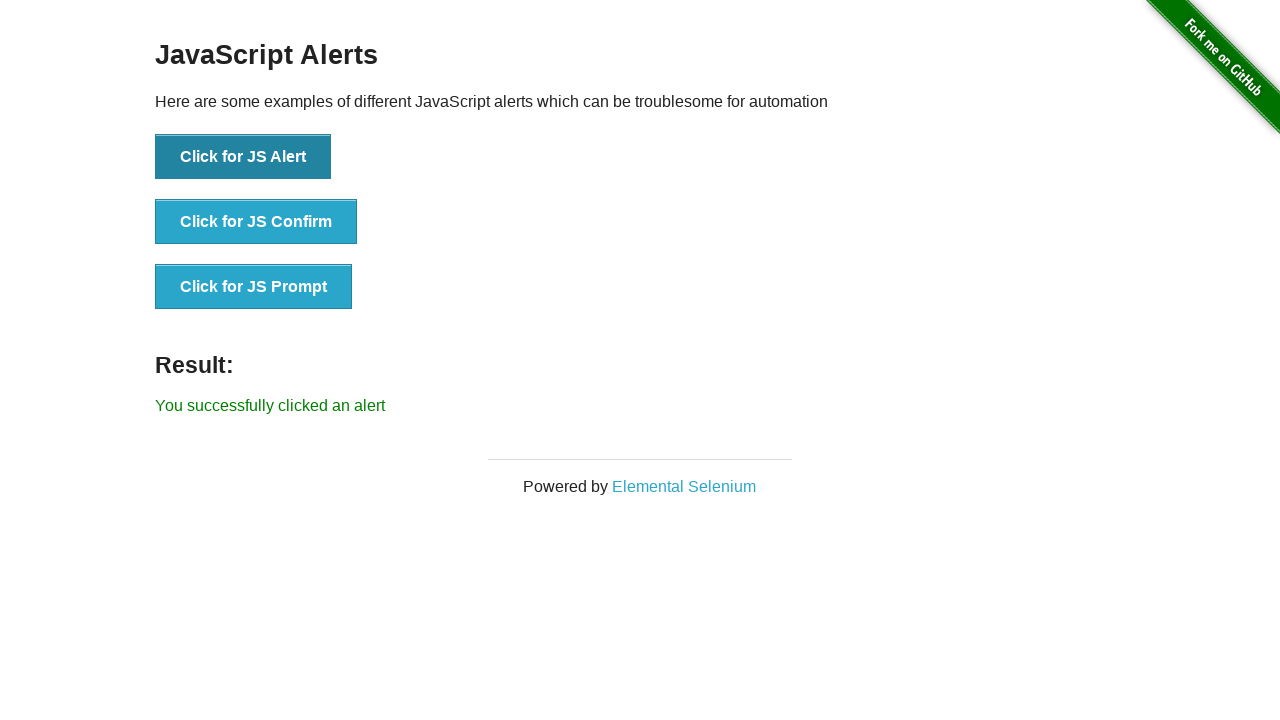

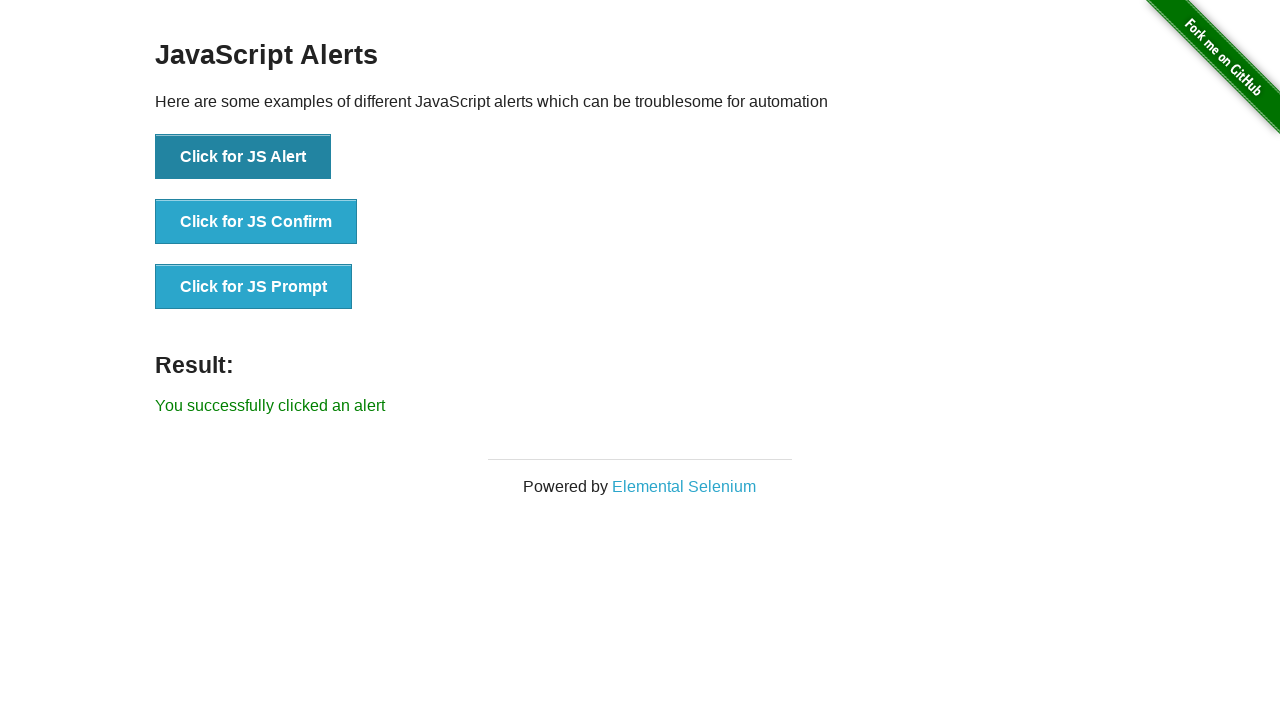